Tests JavaScript alert handling by clicking buttons that trigger different types of alerts (alert, prompt, confirm) and interacting with them using accept, sendKeys, and dismiss operations.

Starting URL: https://omayo.blogspot.com/

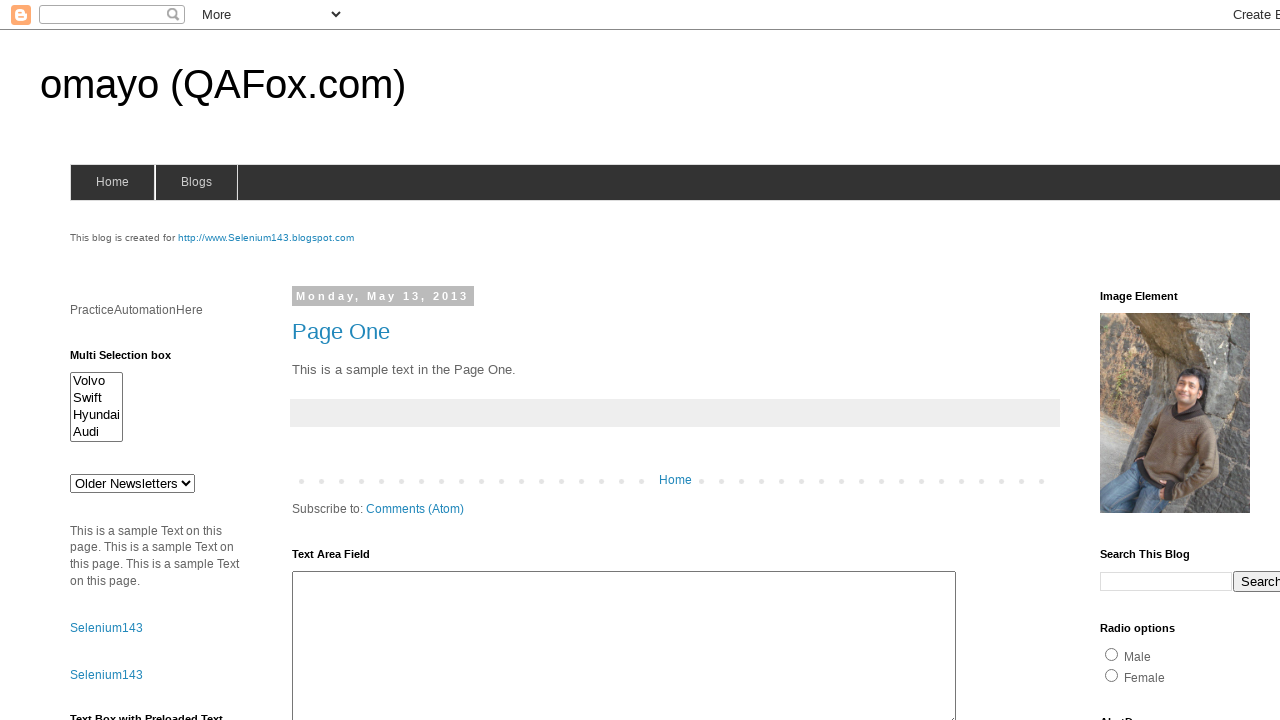

Clicked alert button to trigger simple JavaScript alert at (1154, 361) on input#alert1
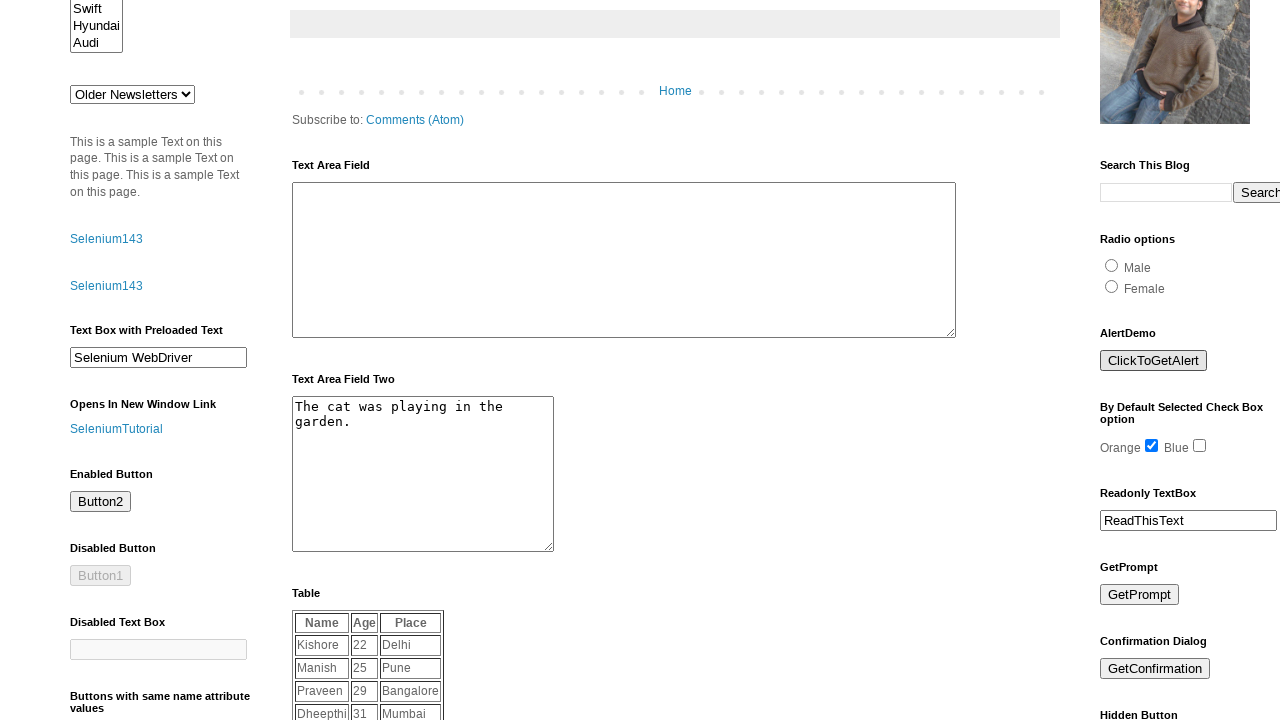

Clicked alert button and accepted the alert dialog at (1154, 361) on input#alert1
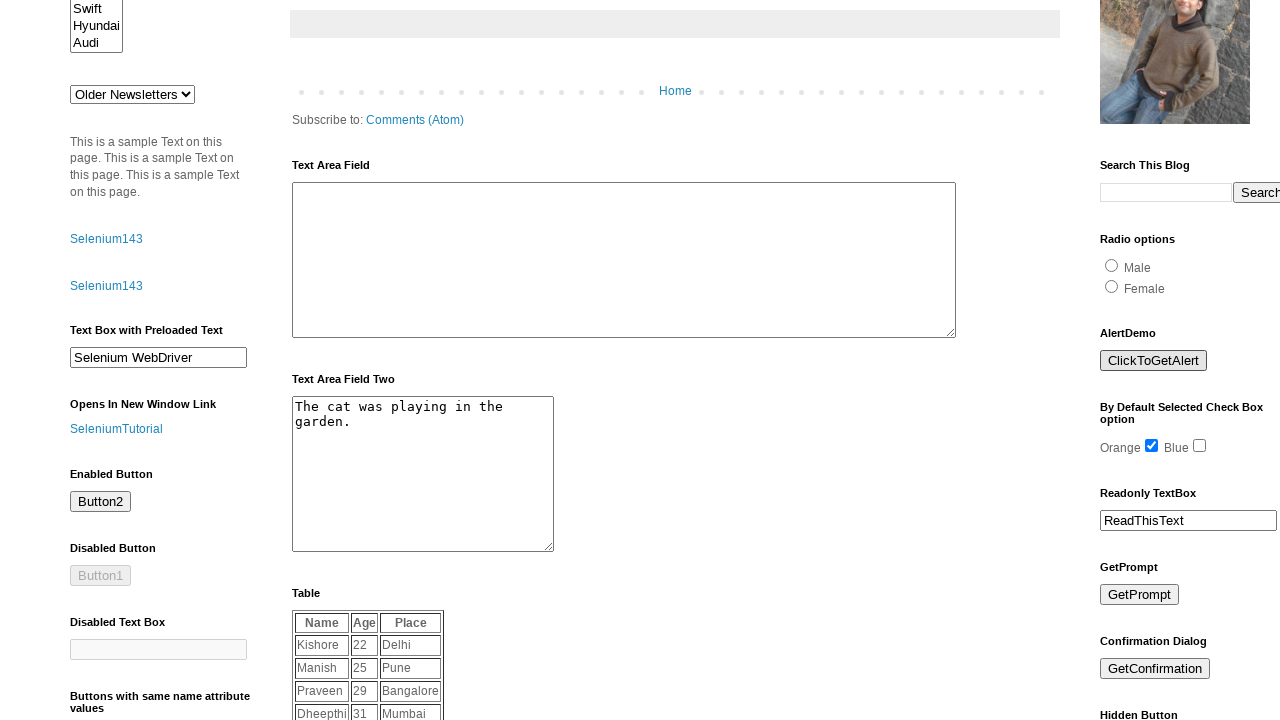

Clicked prompt button and entered 'Codemind' in prompt dialog at (1140, 595) on input#prompt
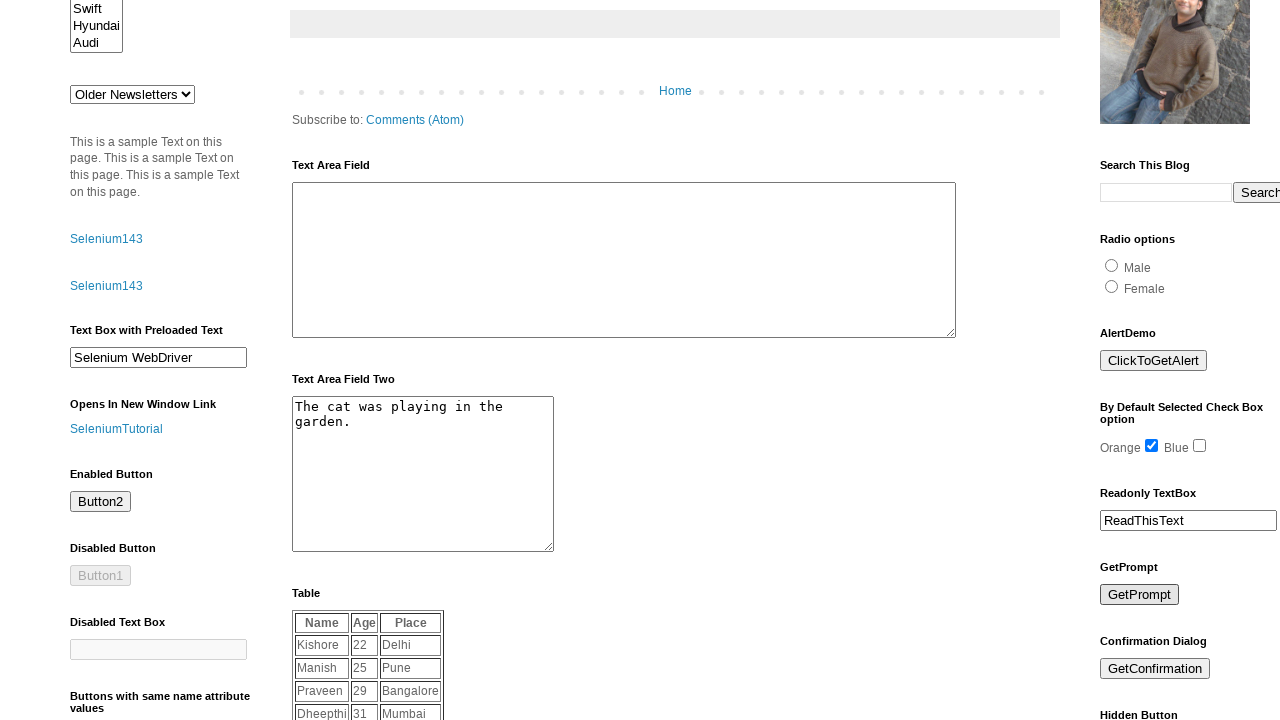

Waited 500ms for prompt dialog interaction to complete
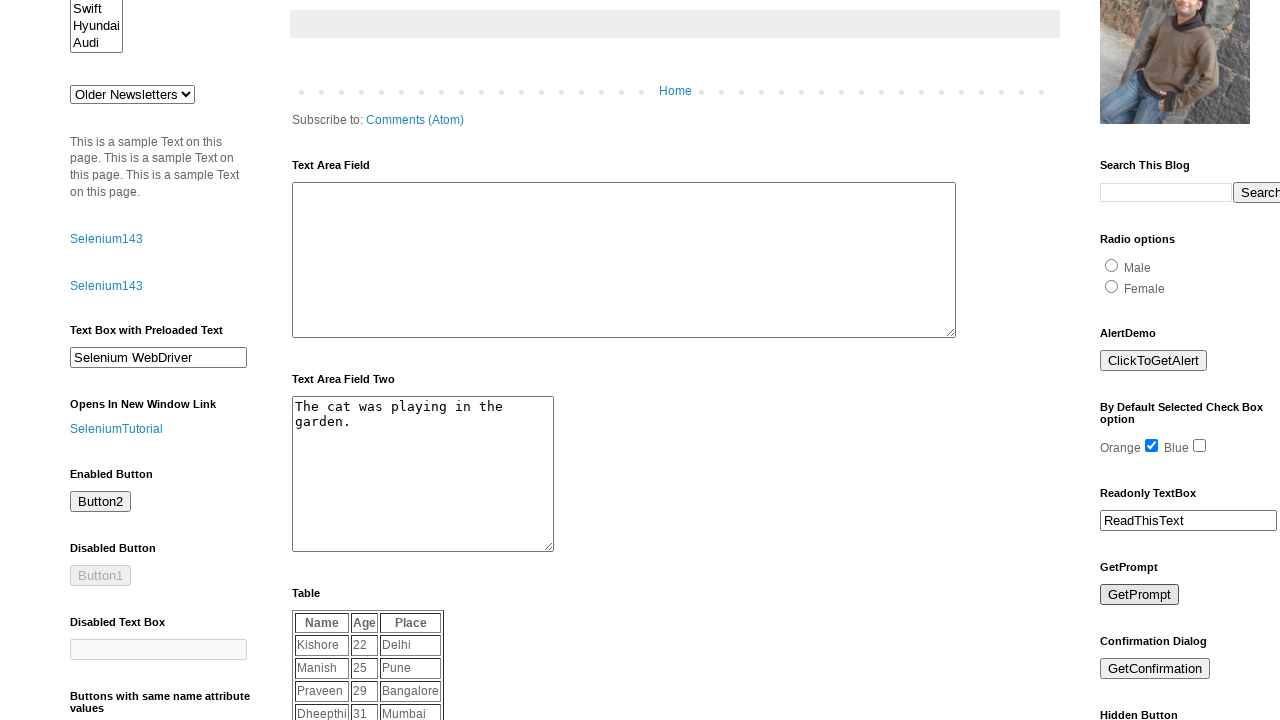

Clicked confirm button and dismissed the confirm dialog at (1155, 669) on input#confirm
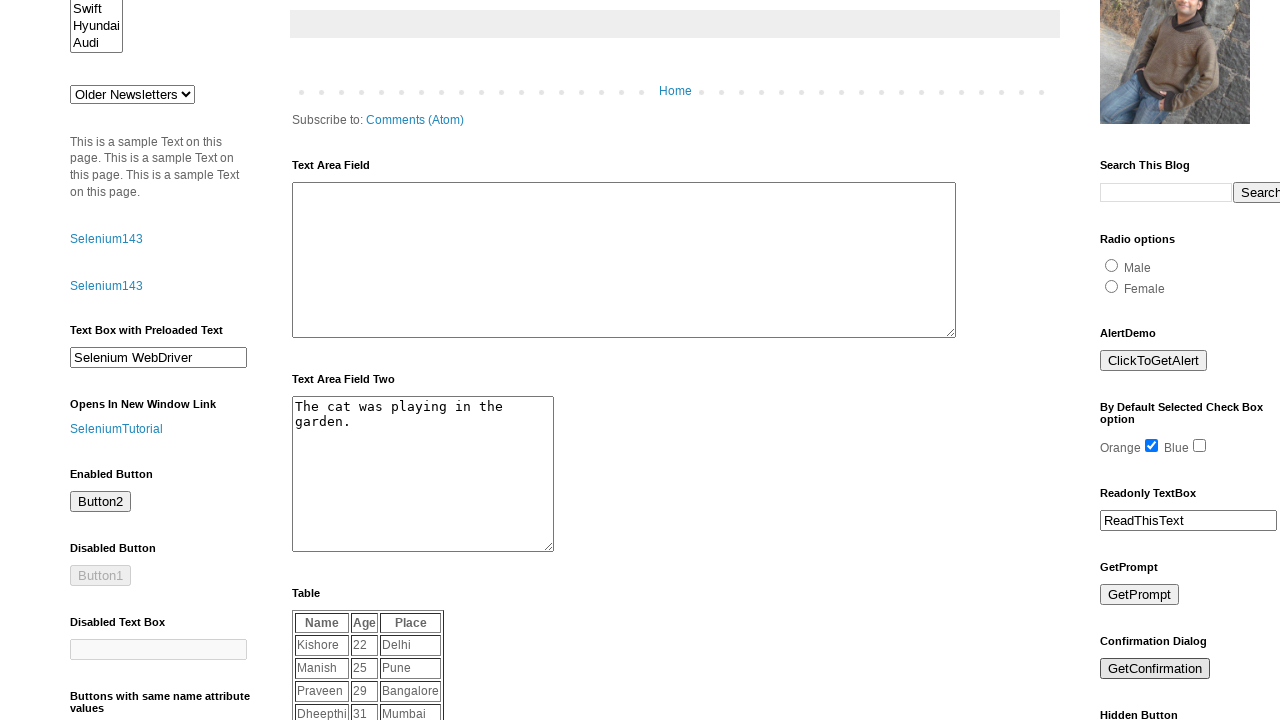

Waited 500ms for confirm dialog interaction to complete
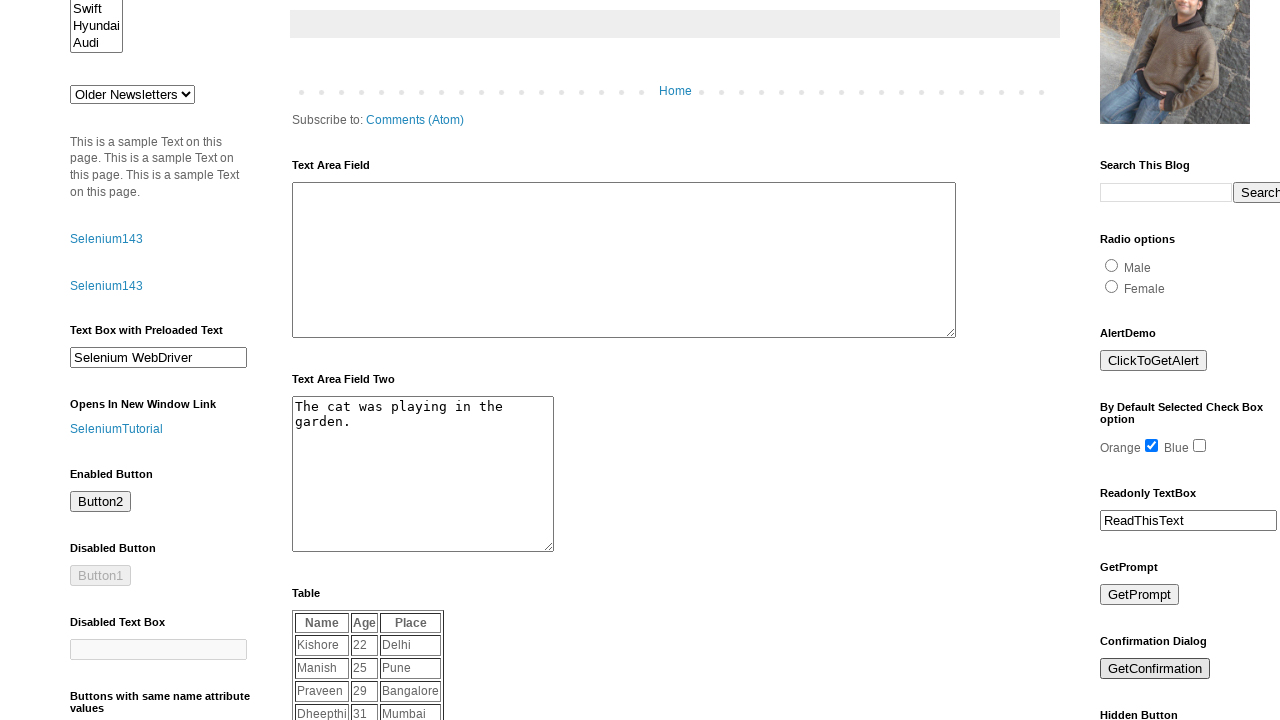

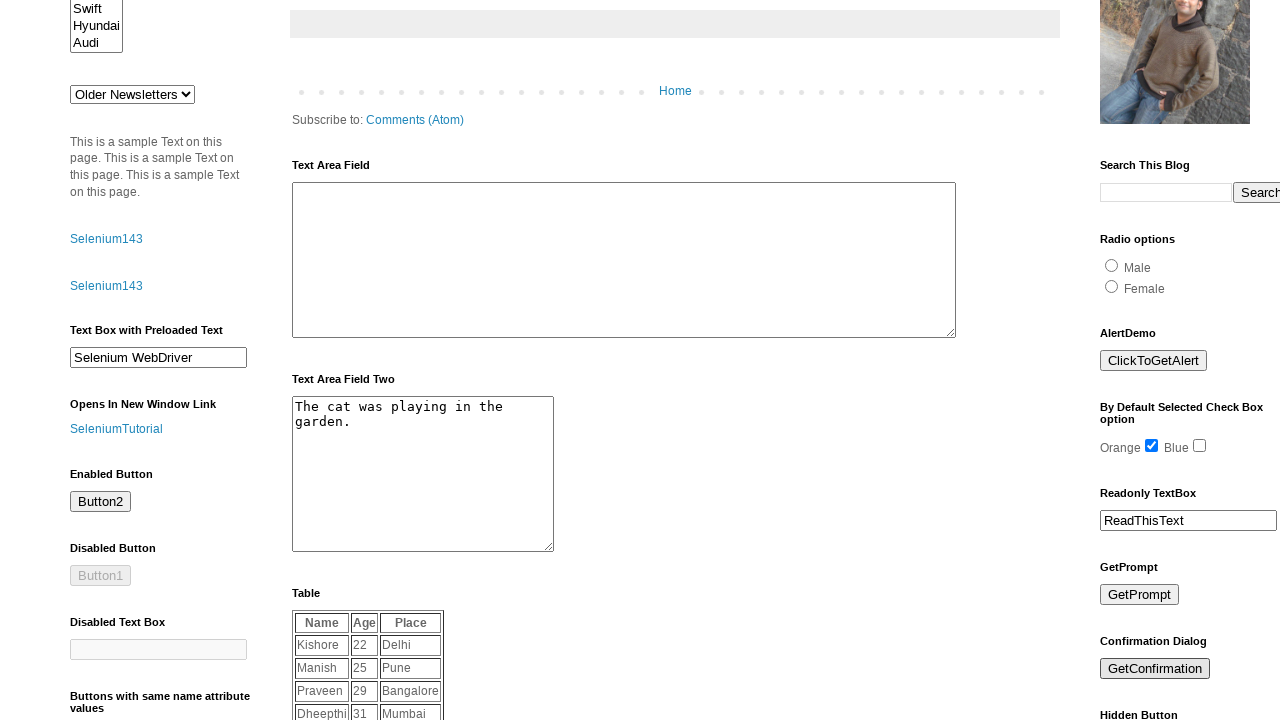